Tests alert handling functionality by clicking a button to trigger an alert and then accepting it

Starting URL: https://demo.automationtesting.in/Alerts.html

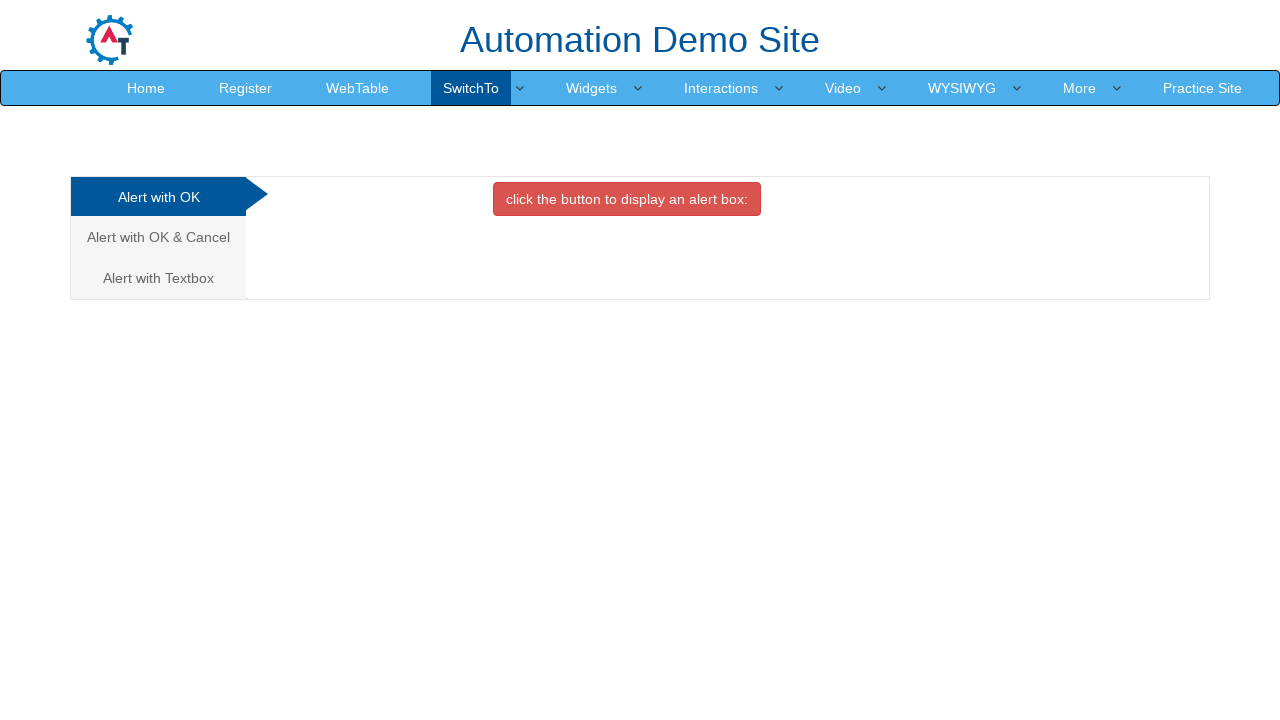

Clicked button to display alert at (627, 199) on xpath=(//button[contains(text(),'click the button to display an')])[1]
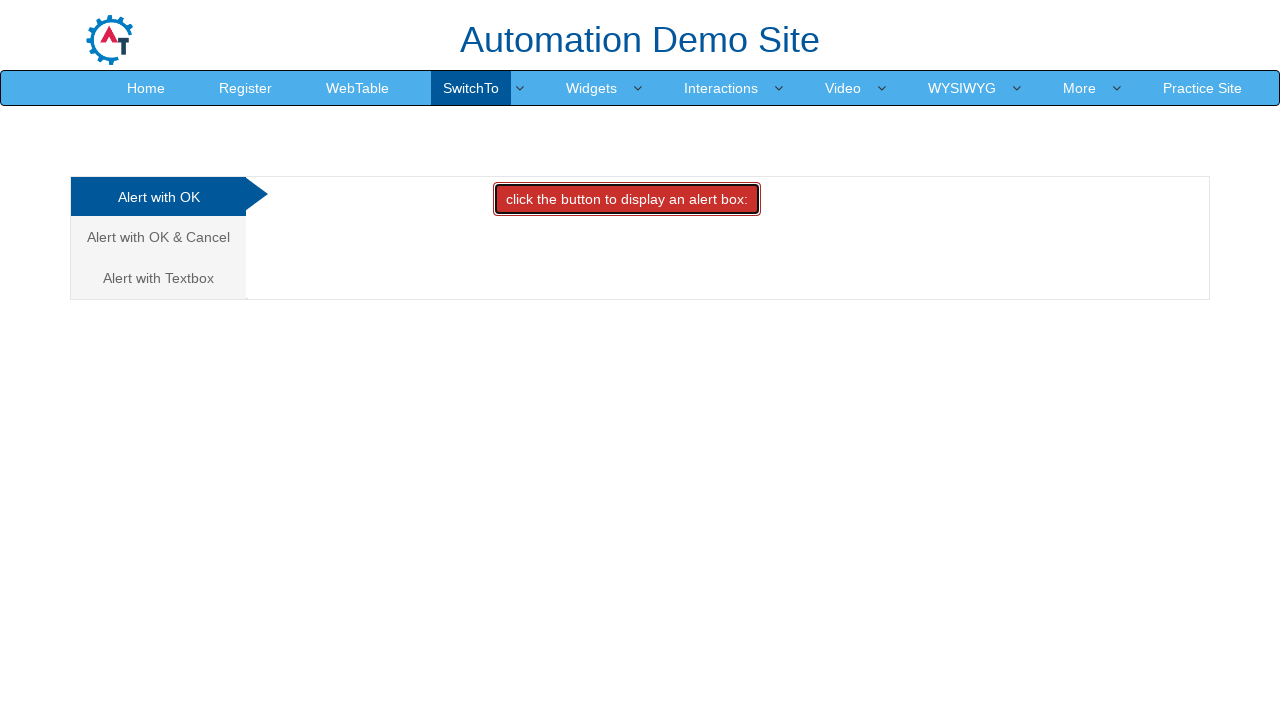

Set up dialog handler to accept alerts
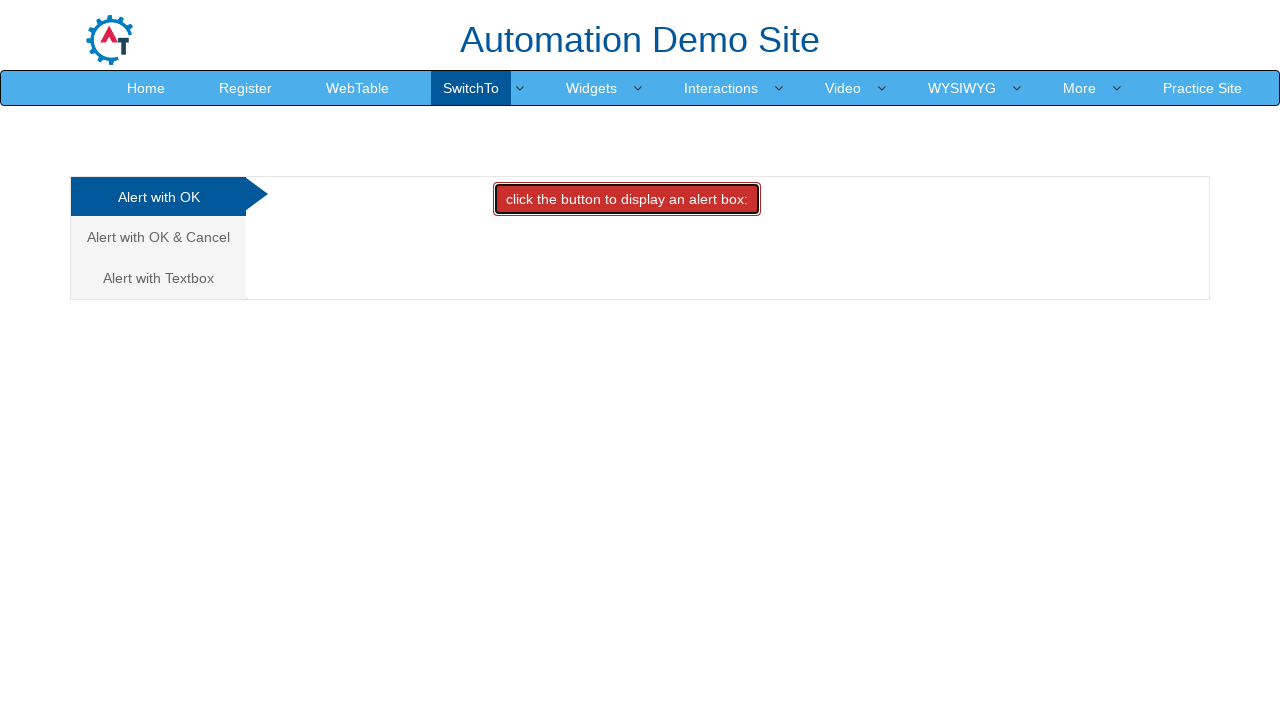

Clicked button again to trigger alert with handler active at (627, 199) on xpath=(//button[contains(text(),'click the button to display an')])[1]
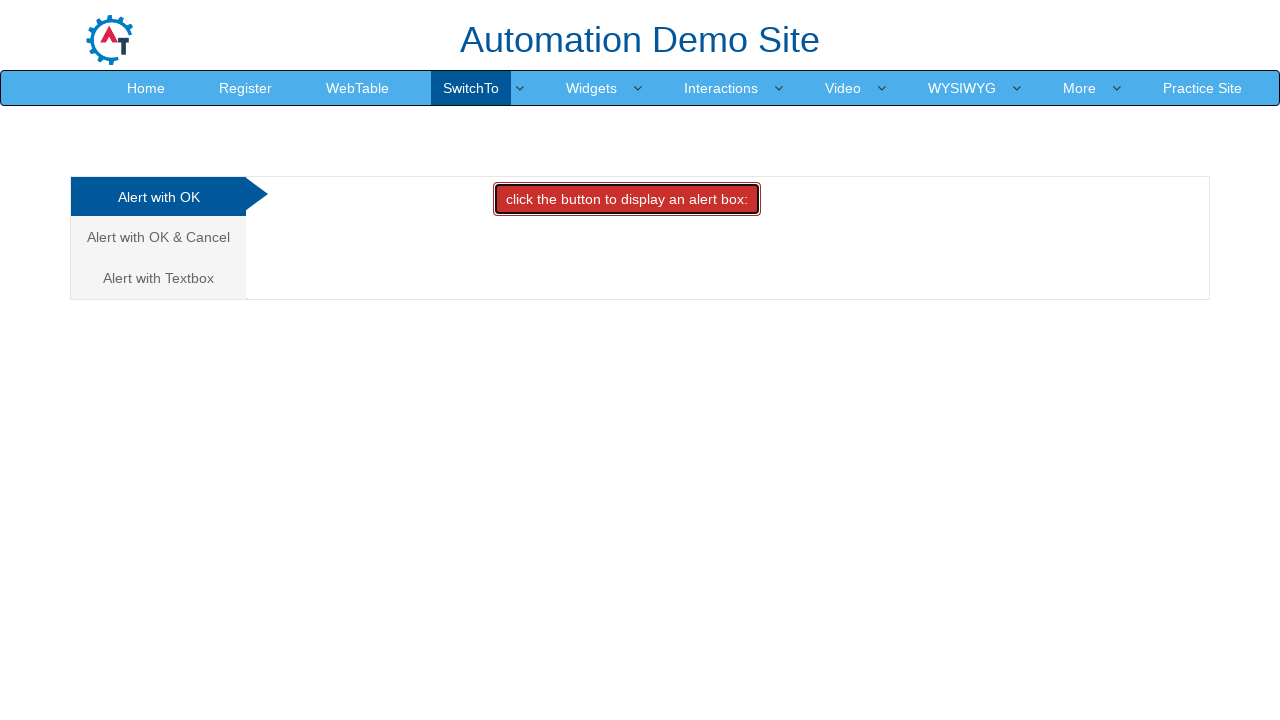

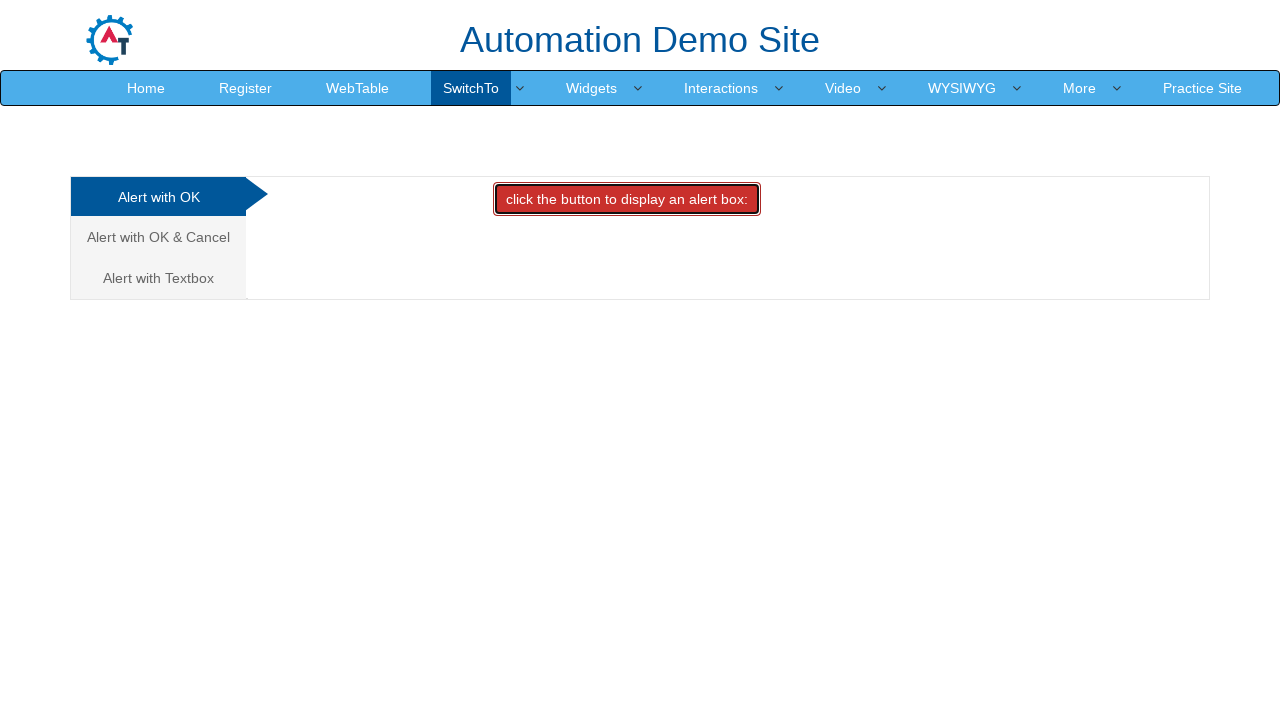